Tests that clicking the dues column header sorts the table values in ascending order by verifying each value is less than or equal to the next

Starting URL: http://the-internet.herokuapp.com/tables

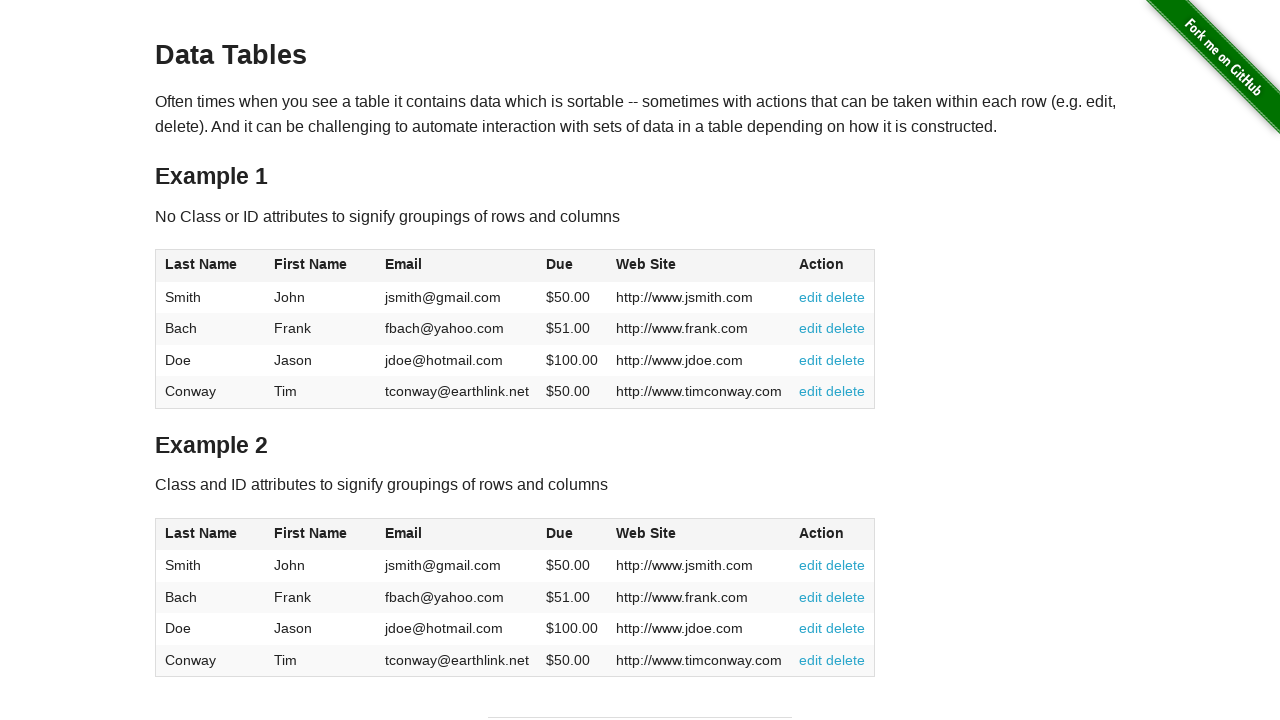

Clicked dues column header to sort in ascending order at (572, 266) on #table1 thead tr th:nth-of-type(4)
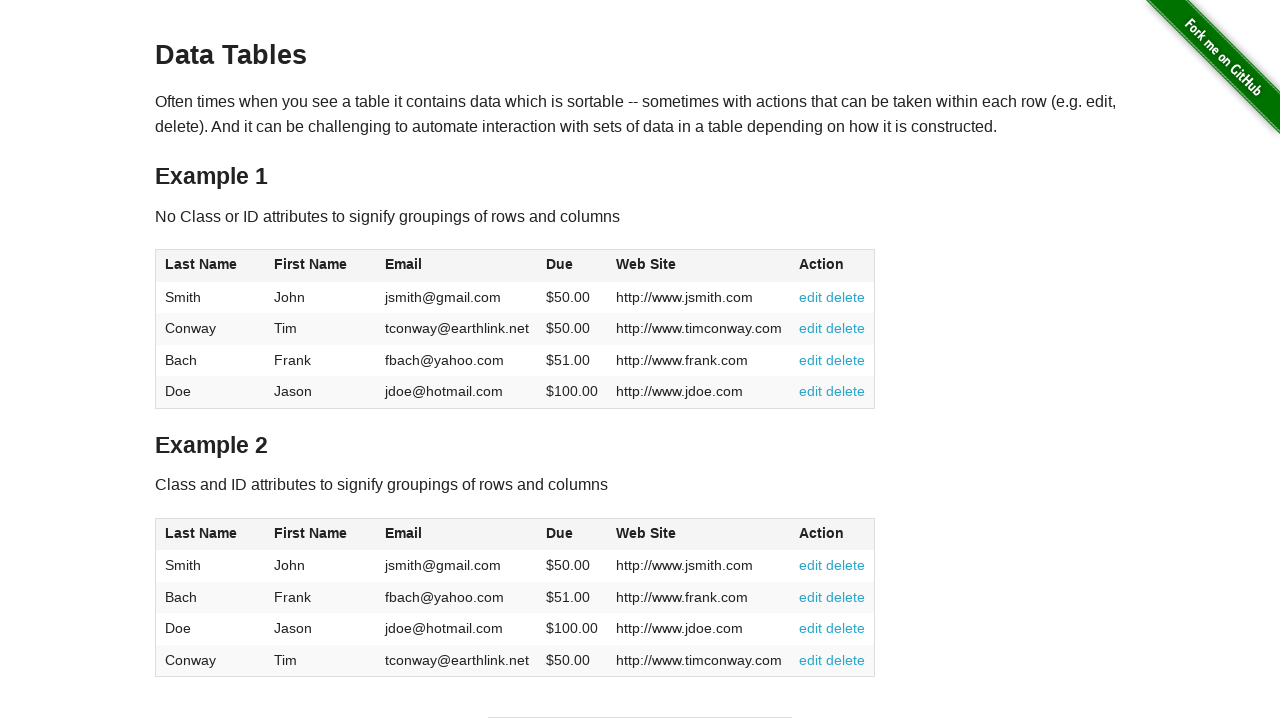

Verified dues column is visible in table
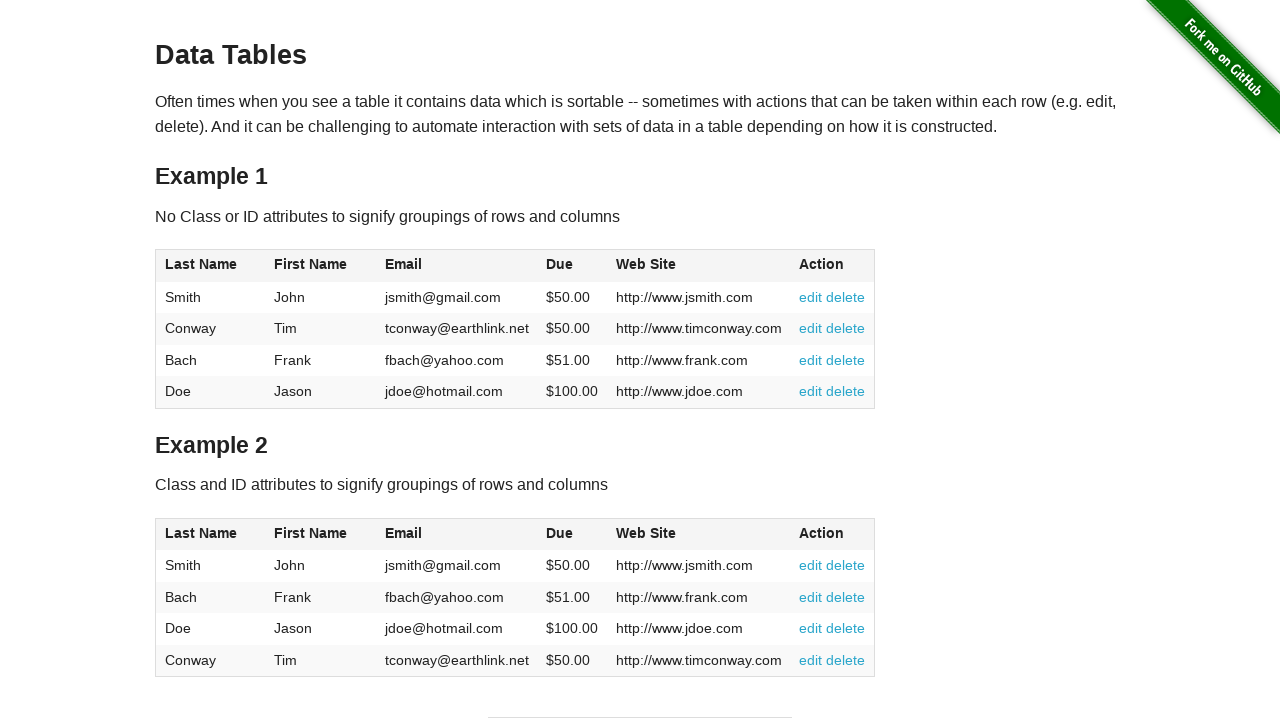

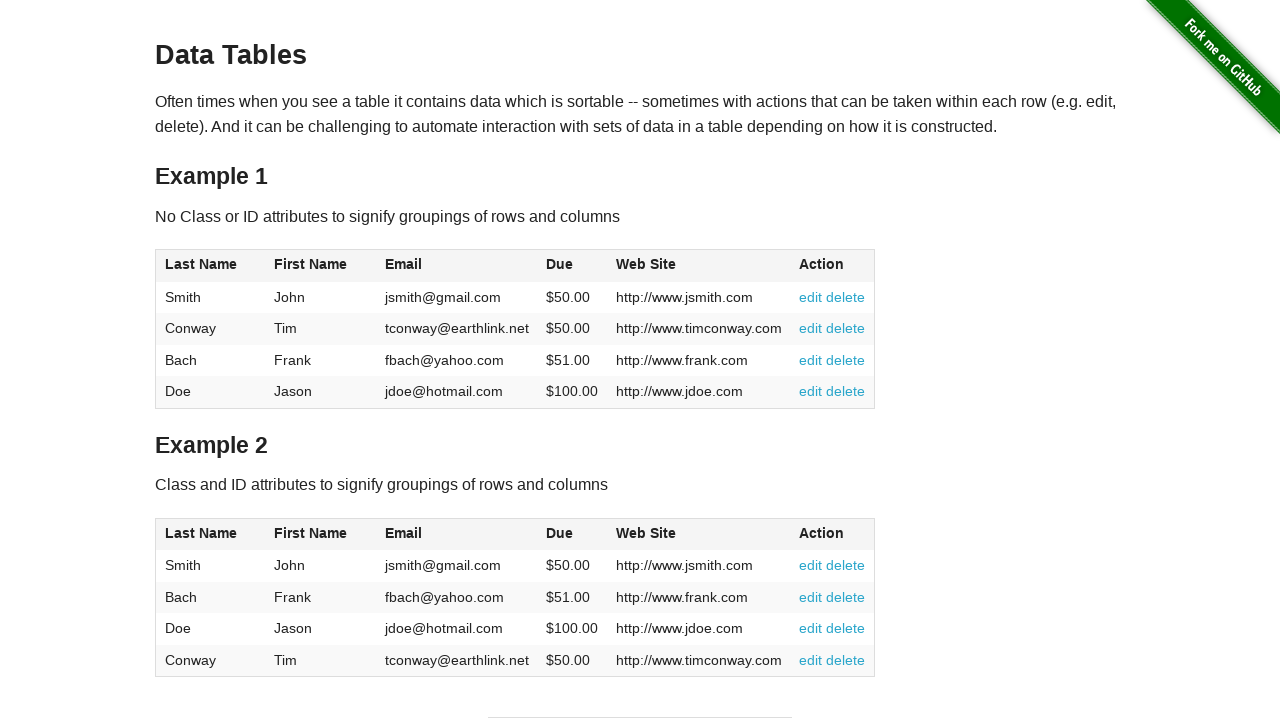